Tests checkbox functionality by clicking a checkbox, verifying it's selected, then unchecking it and verifying it's deselected, followed by counting total checkboxes on the page

Starting URL: https://rahulshettyacademy.com/AutomationPractice/

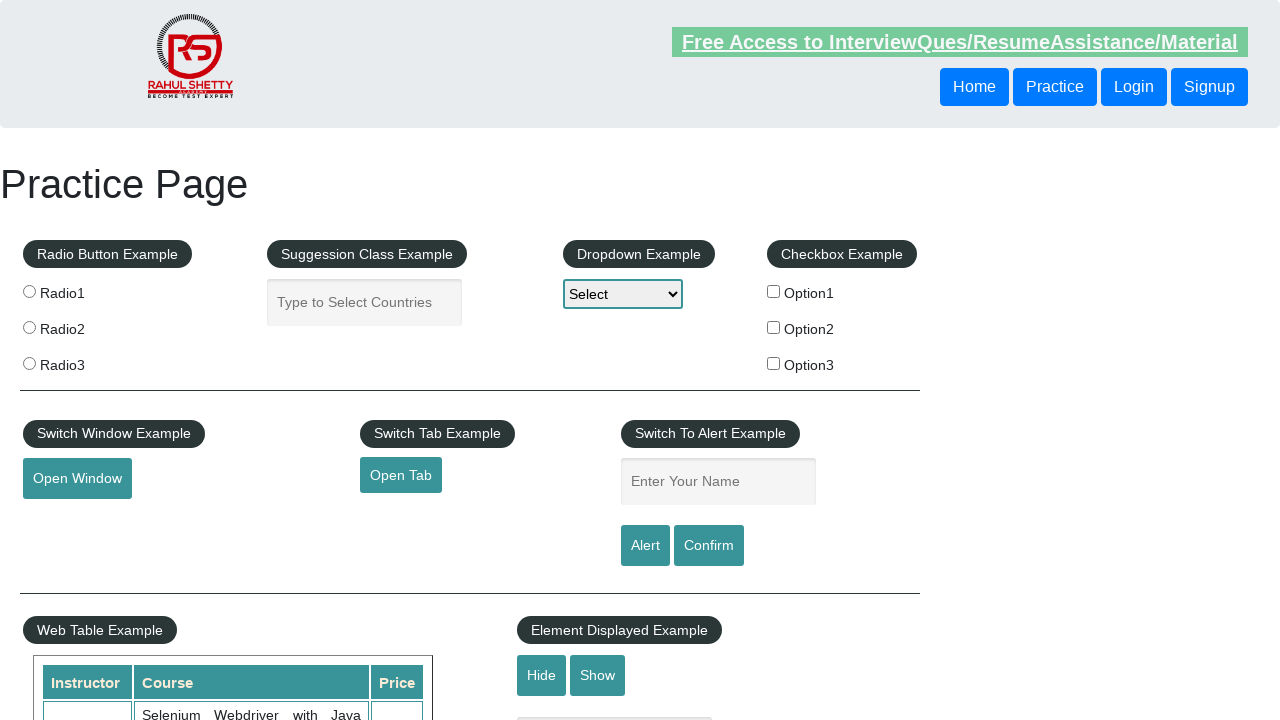

Clicked checkbox option 1 to select it at (774, 291) on #checkBoxOption1
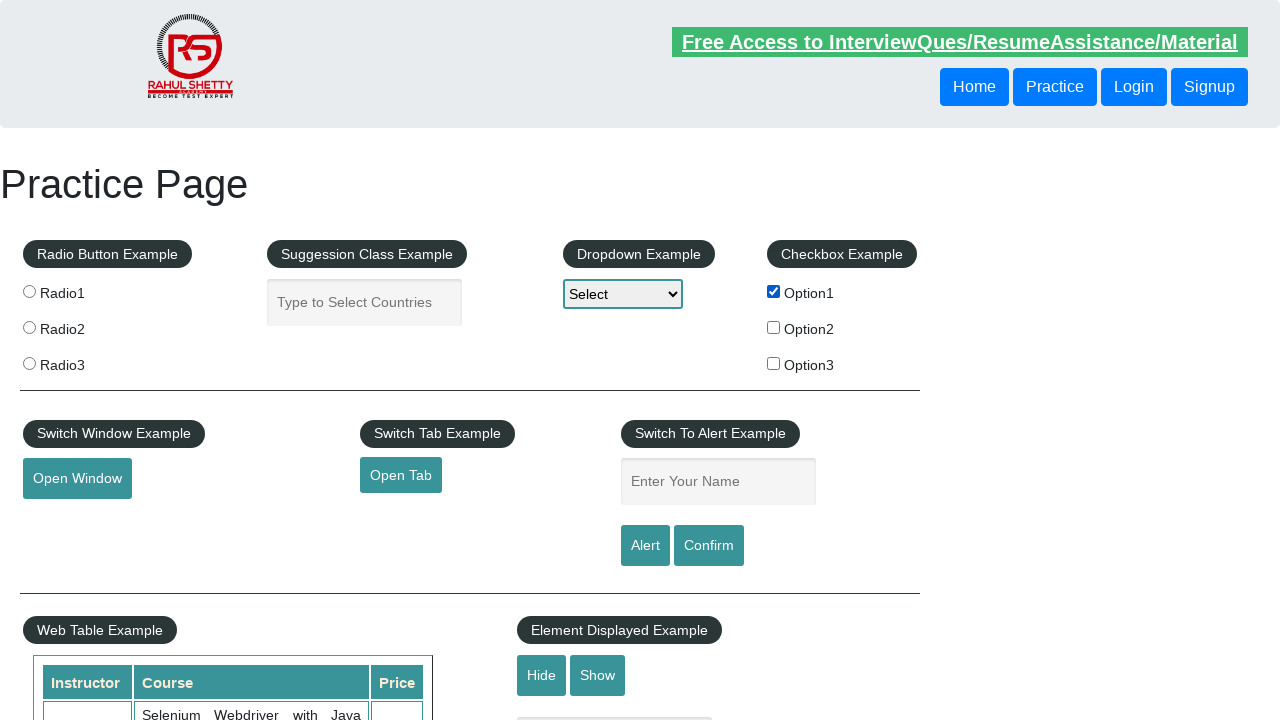

Verified checkbox option 1 is selected
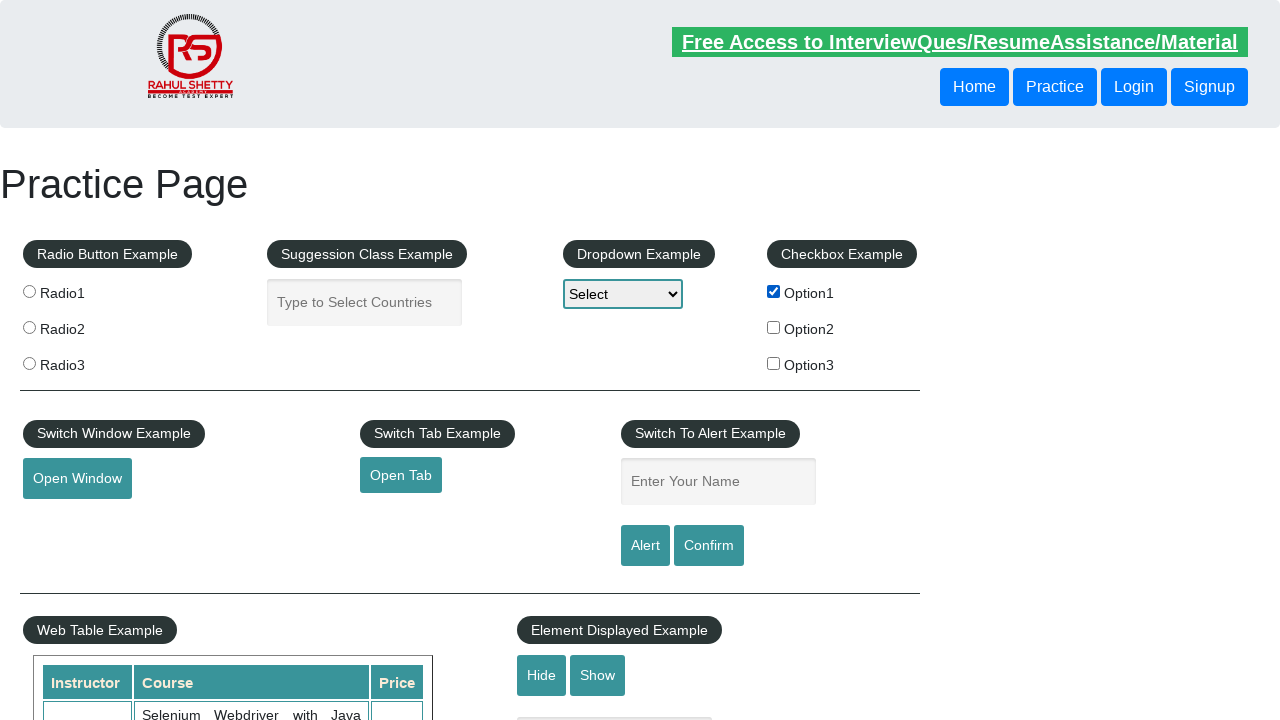

Clicked checkbox option 1 again to deselect it at (774, 291) on #checkBoxOption1
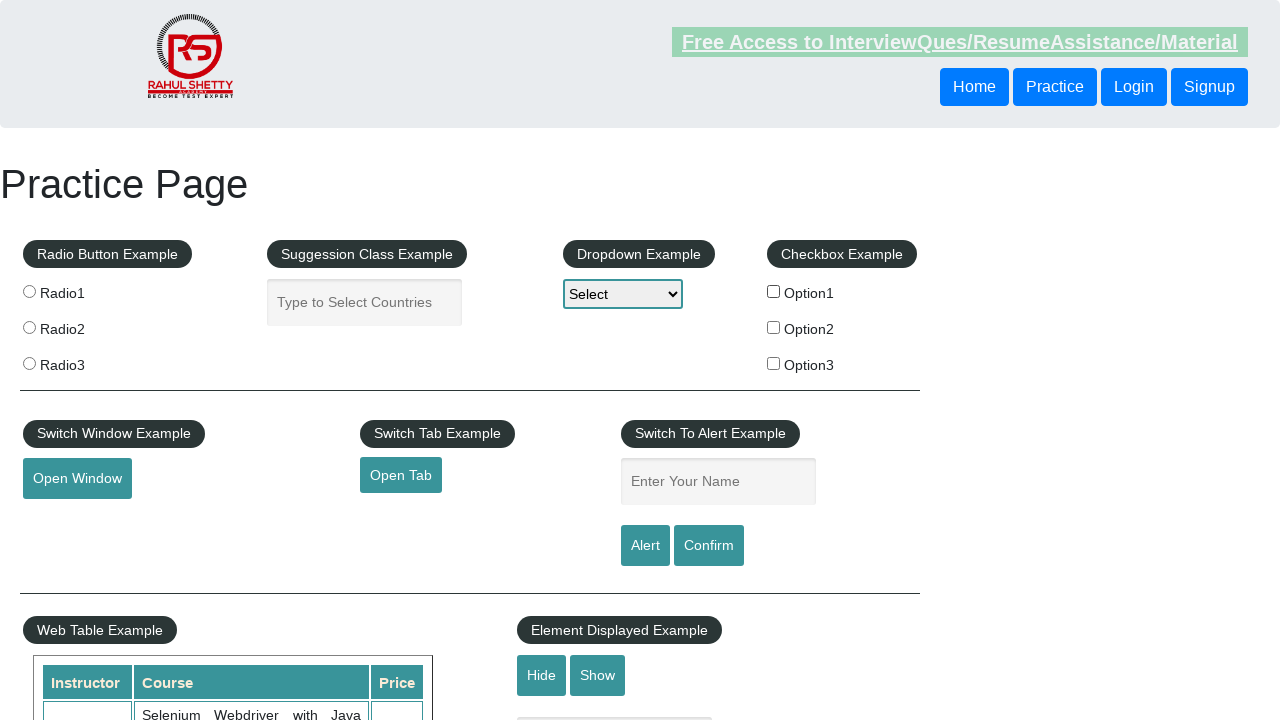

Verified checkbox option 1 is deselected
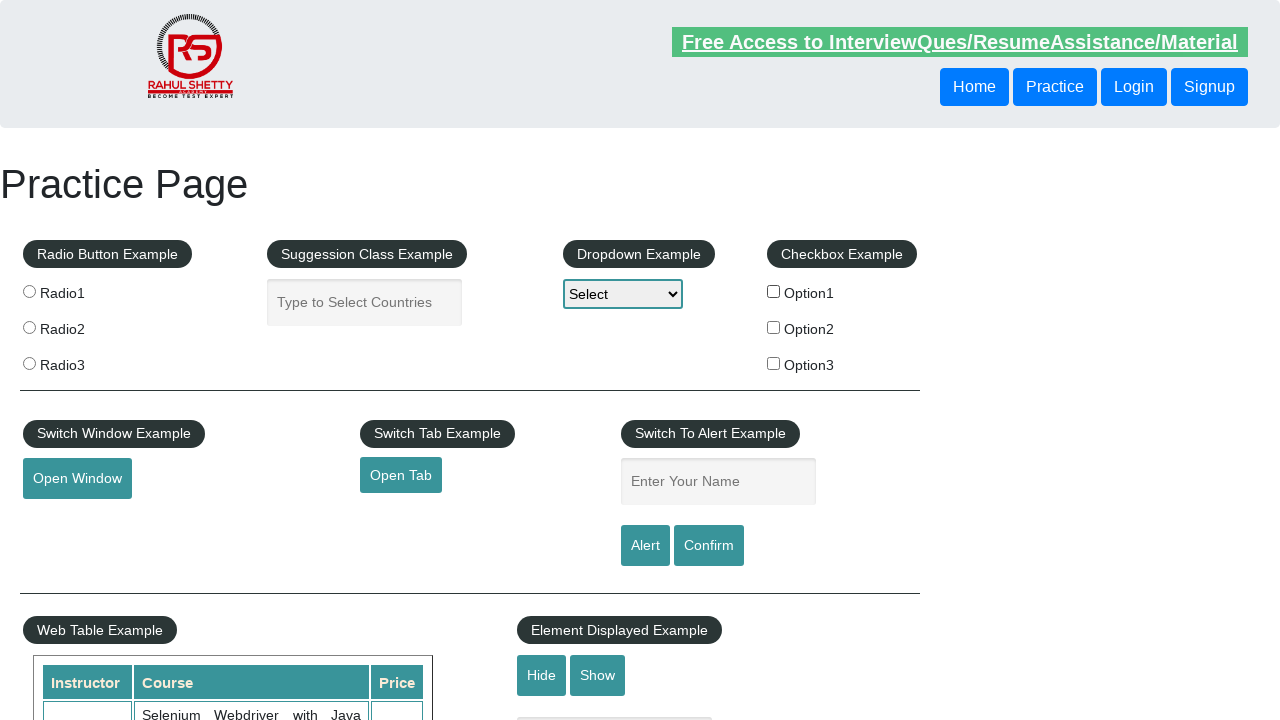

Counted total checkboxes on page: 3
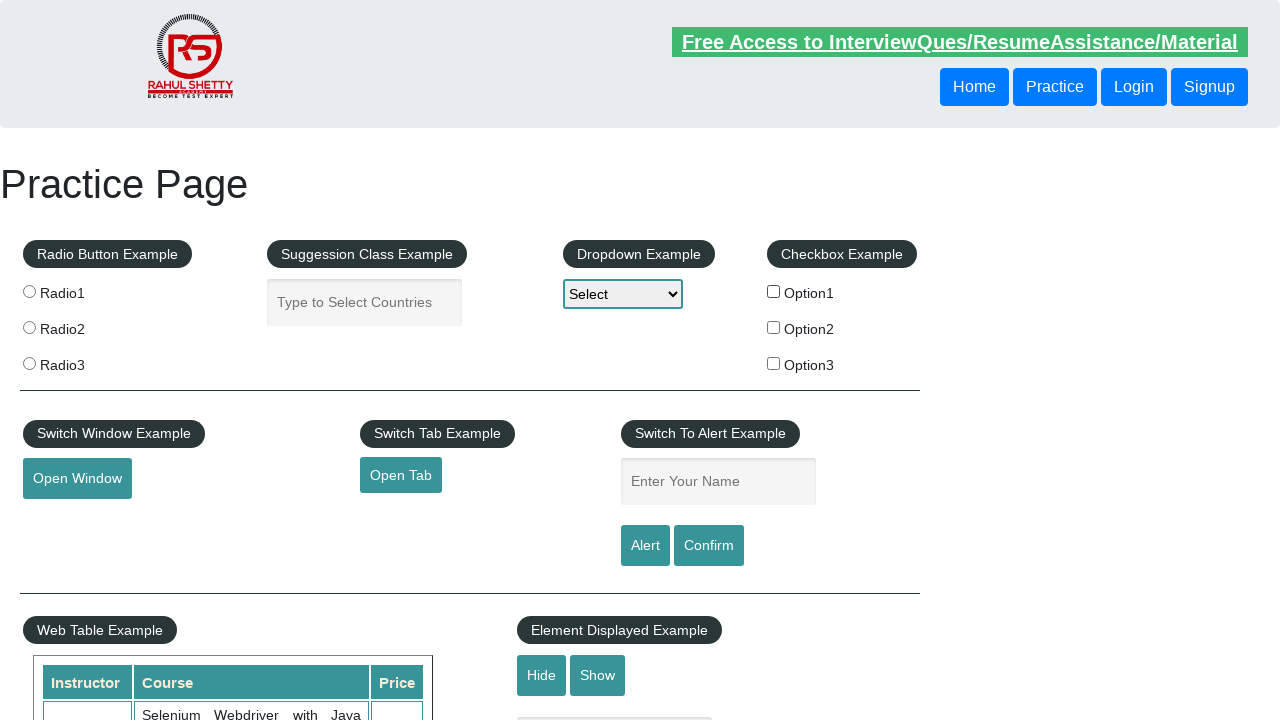

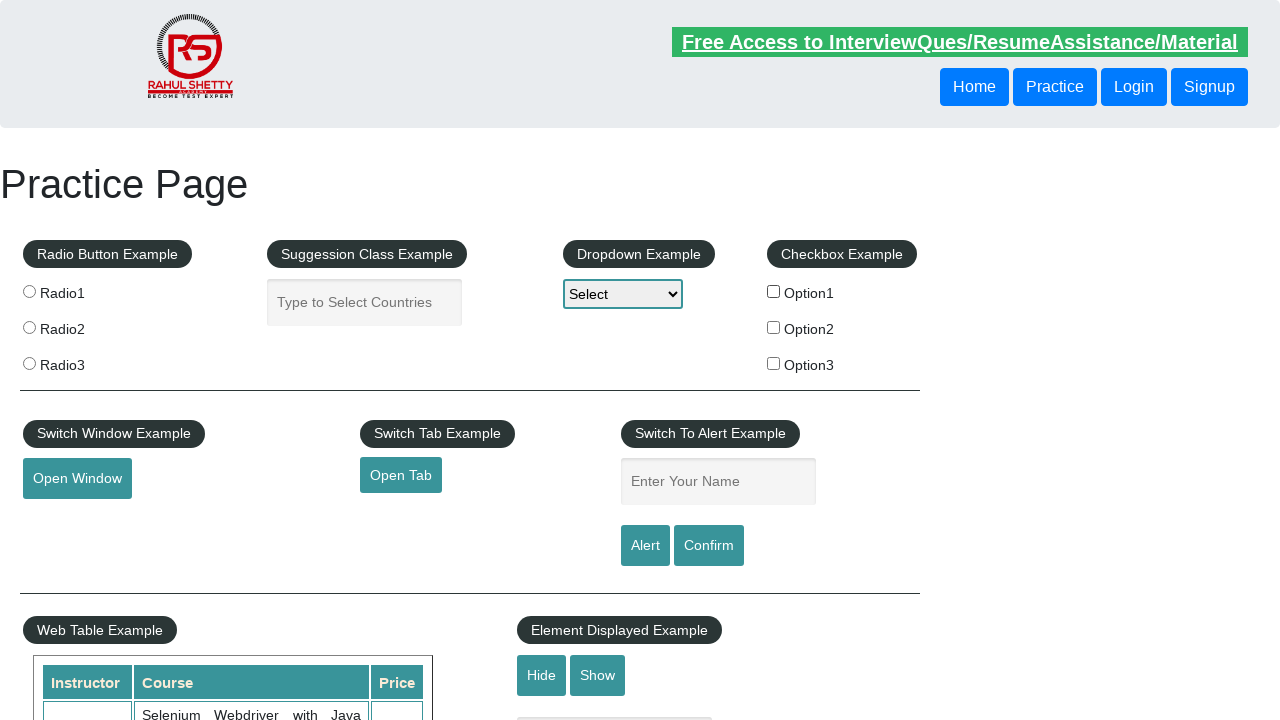